Navigates to a Blue Archive game database website, clicks on an SVG element (likely a dropdown), selects the first option, and then clicks on a materials/resources section.

Starting URL: https://ba.game-db.tw/

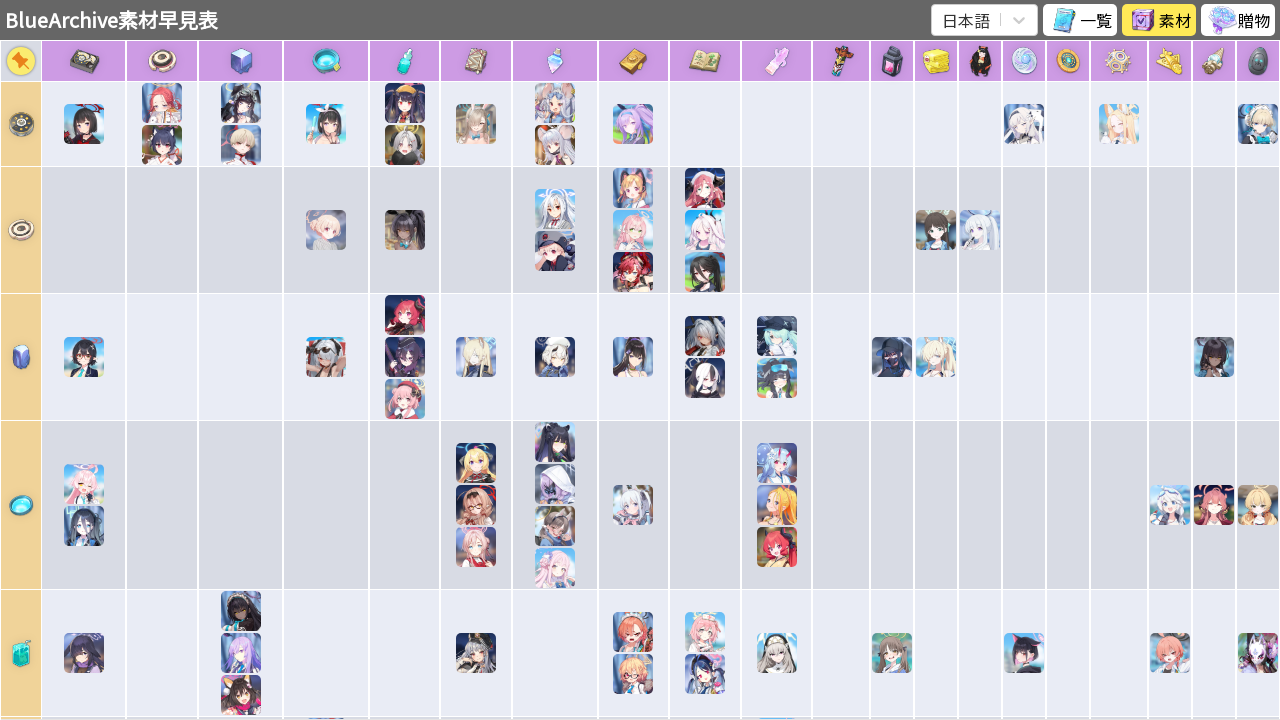

Clicked on SVG dropdown element at (1019, 20) on svg >> nth=0
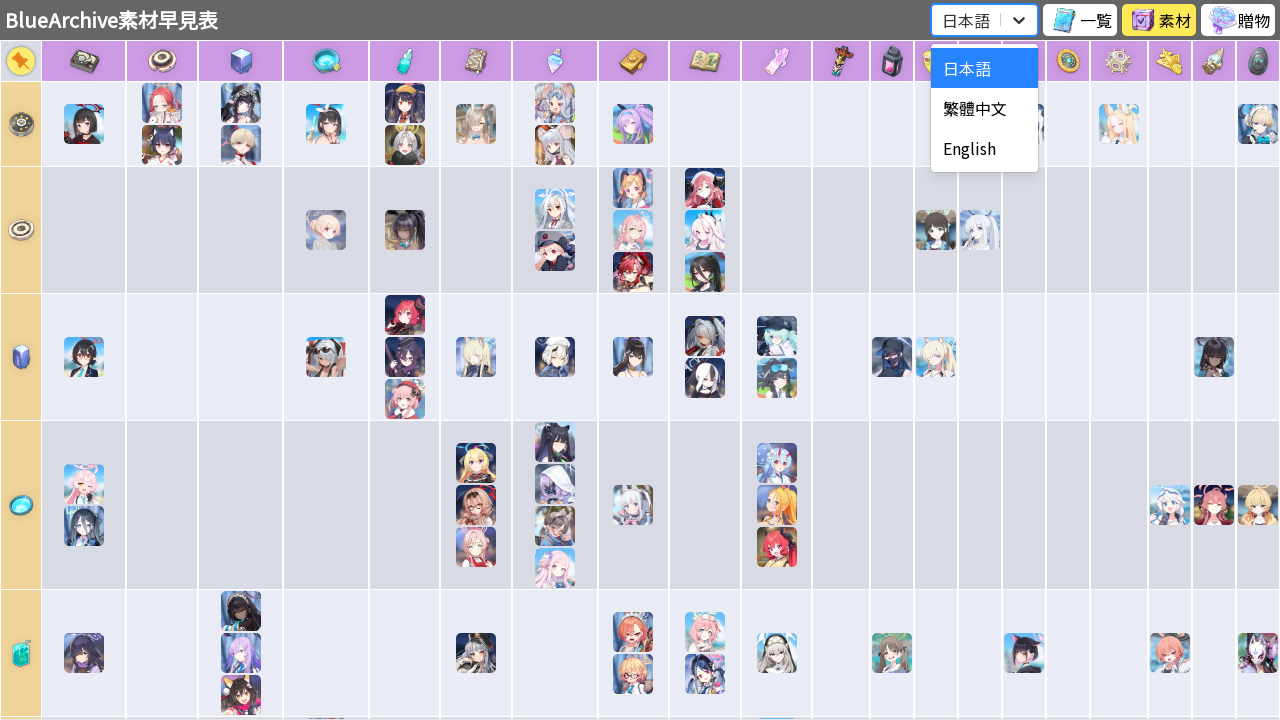

Selected first option from dropdown at (984, 68) on #react-select-2-option-0
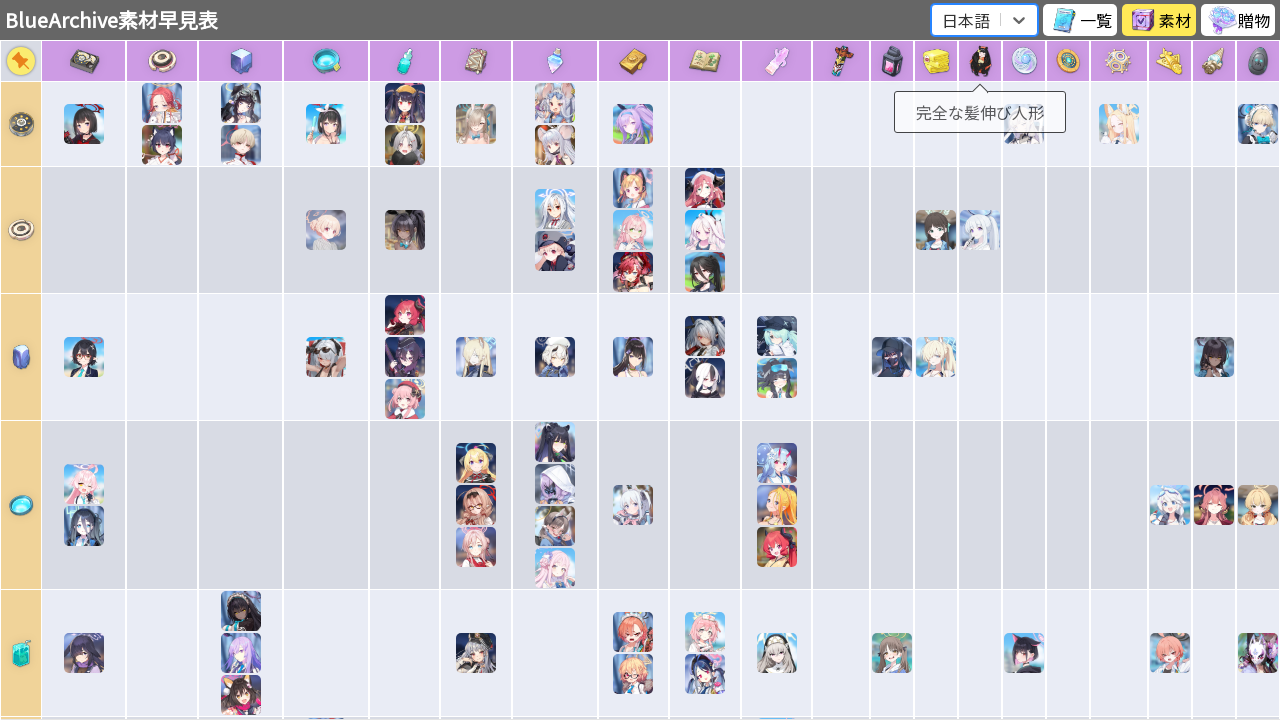

Clicked on materials/resources section (素材) at (1159, 20) on text=素材 >> nth=1
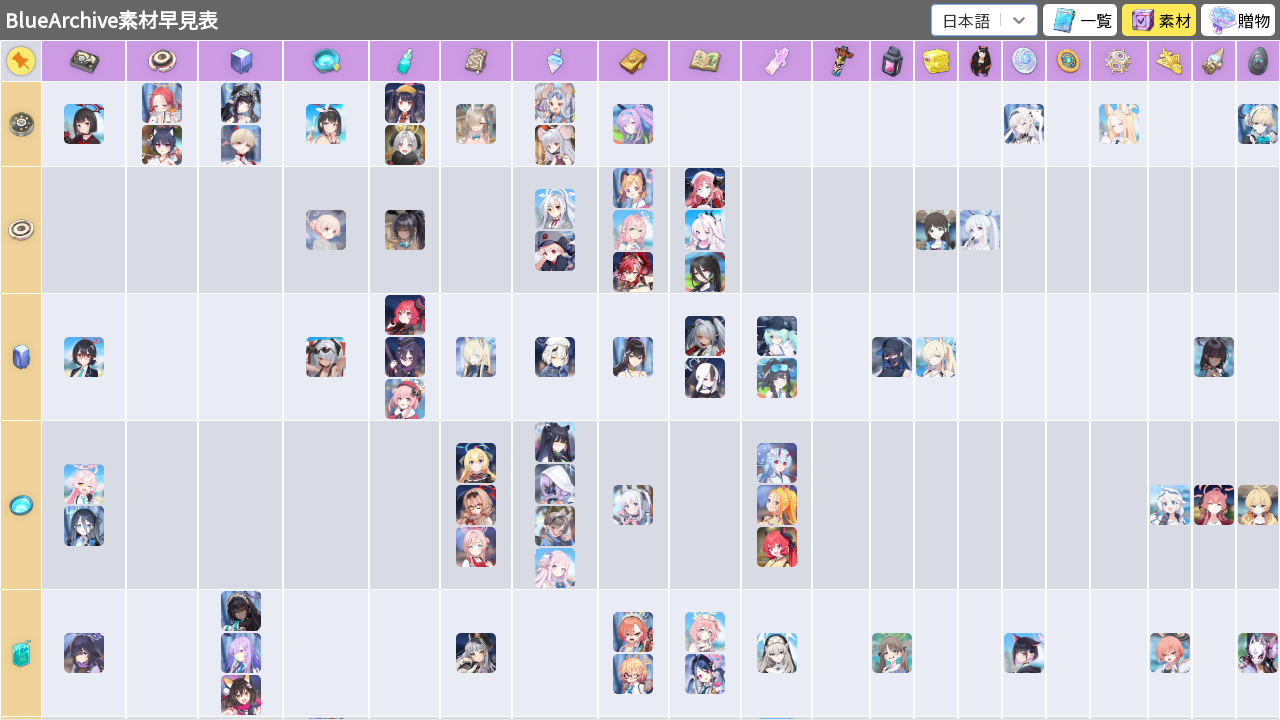

Waited 2 seconds for page content to load
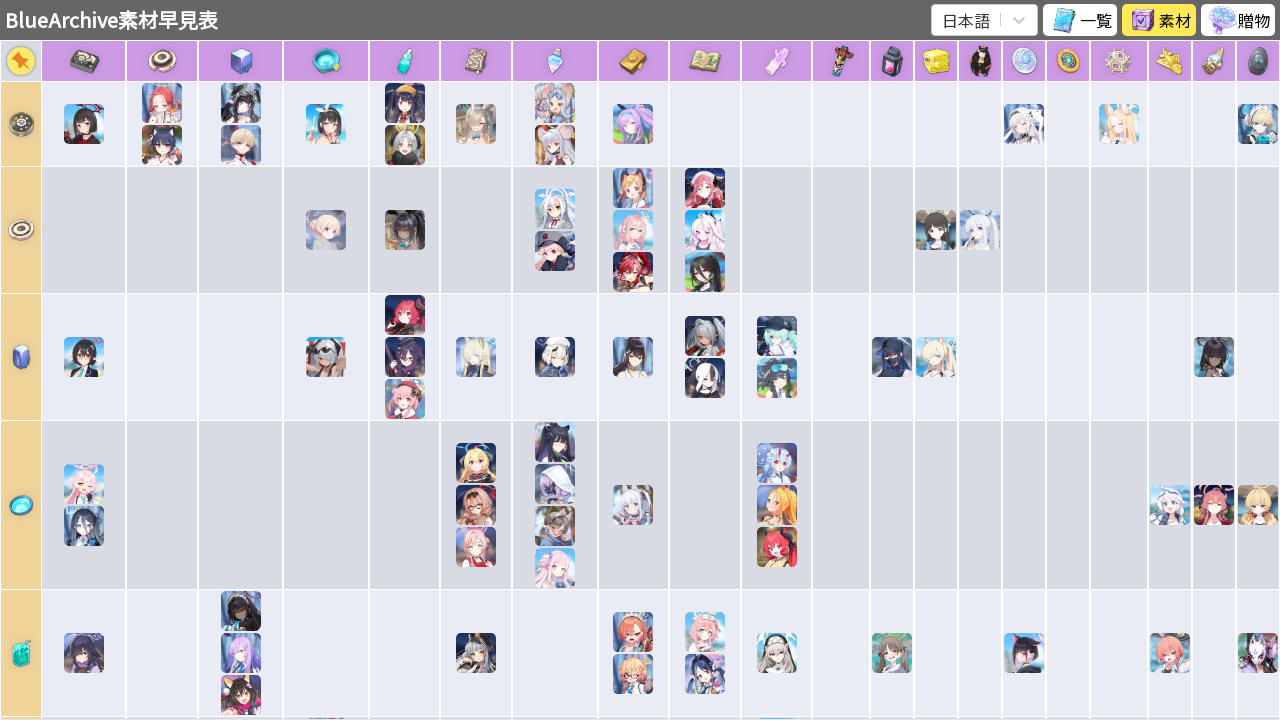

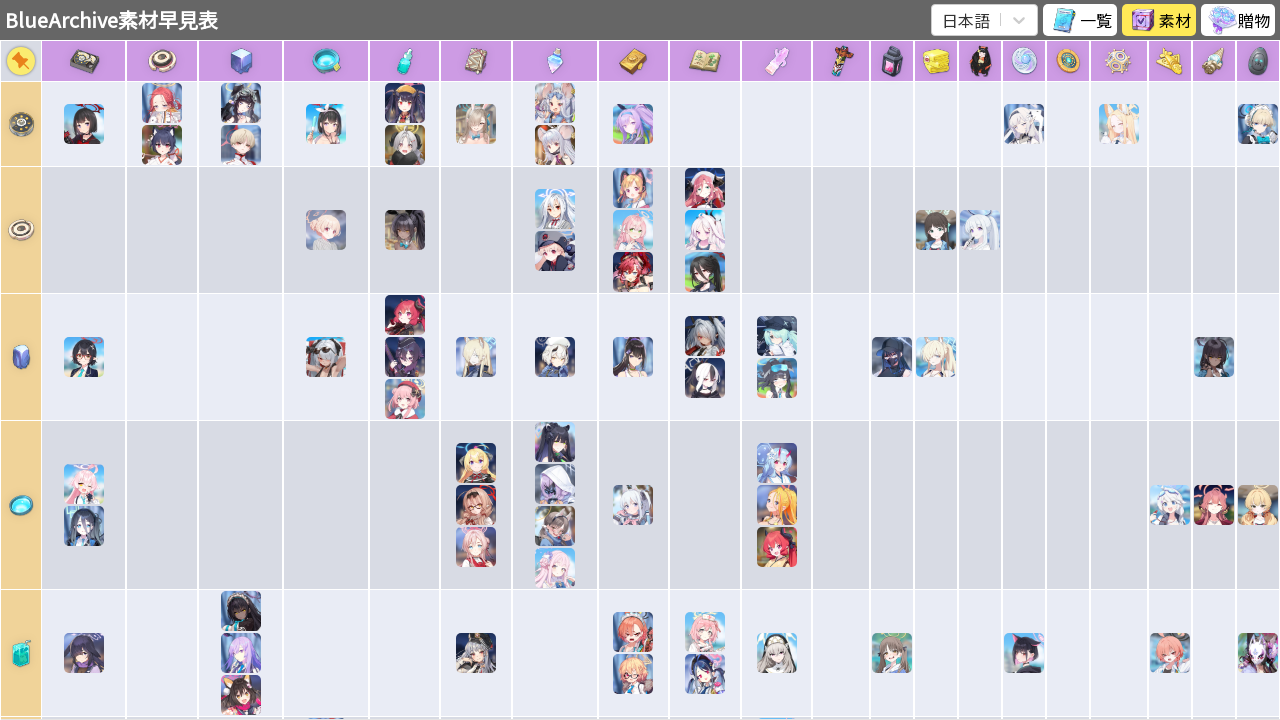